Tests notification message functionality by clicking a link and verifying the notification message appears (tests for unsuccessful action message)

Starting URL: https://the-internet.herokuapp.com/notification_message_rendered

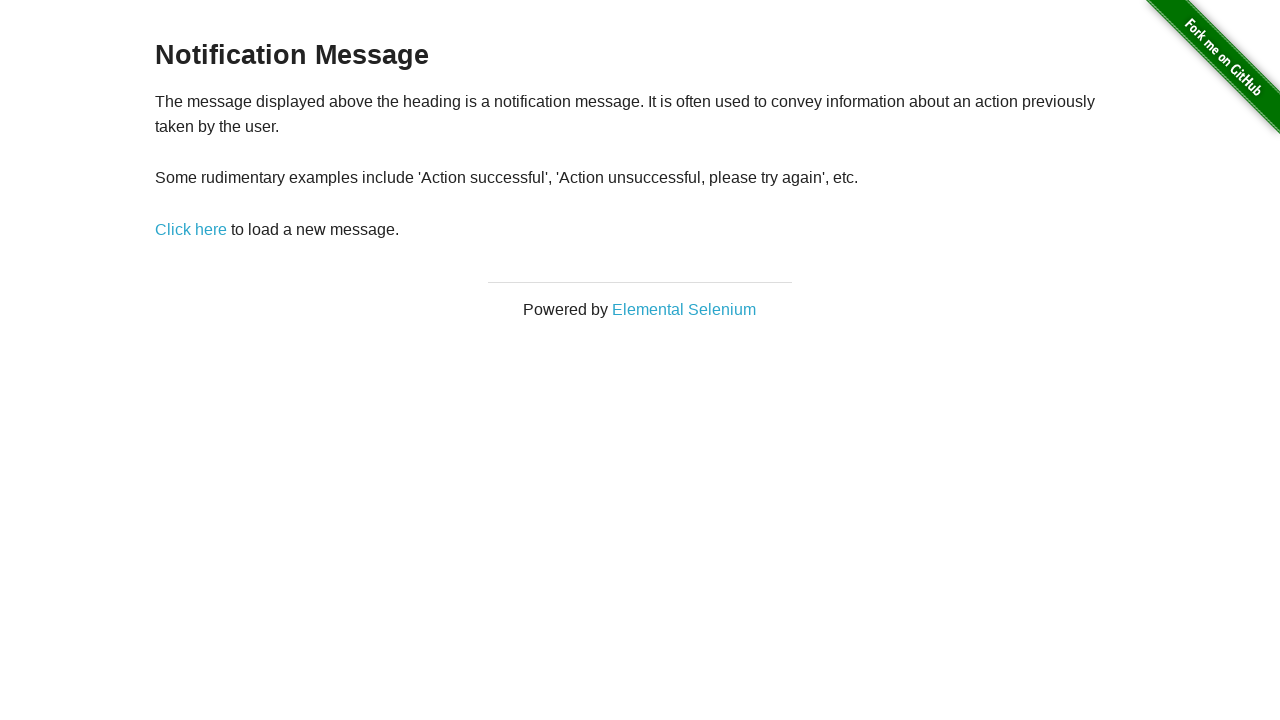

Clicked 'Click here' link to trigger notification at (191, 229) on xpath=//a[text() = 'Click here']
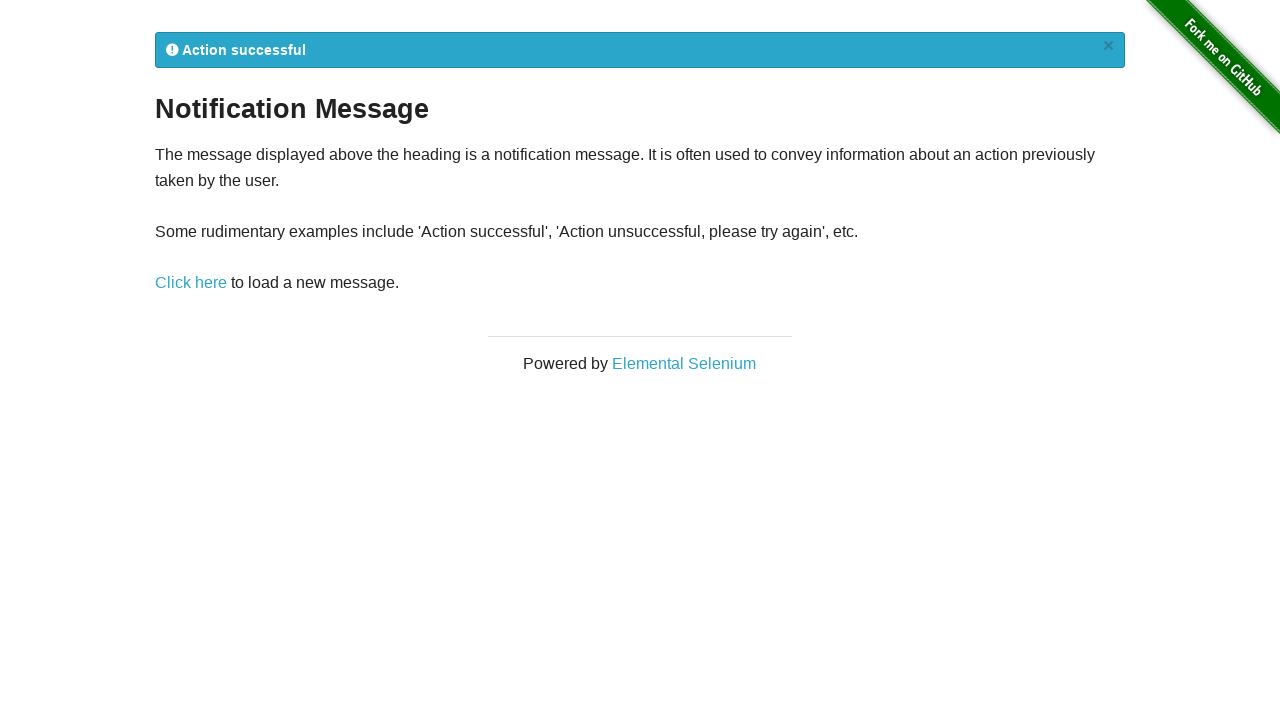

Waited for notification message element to be present in DOM
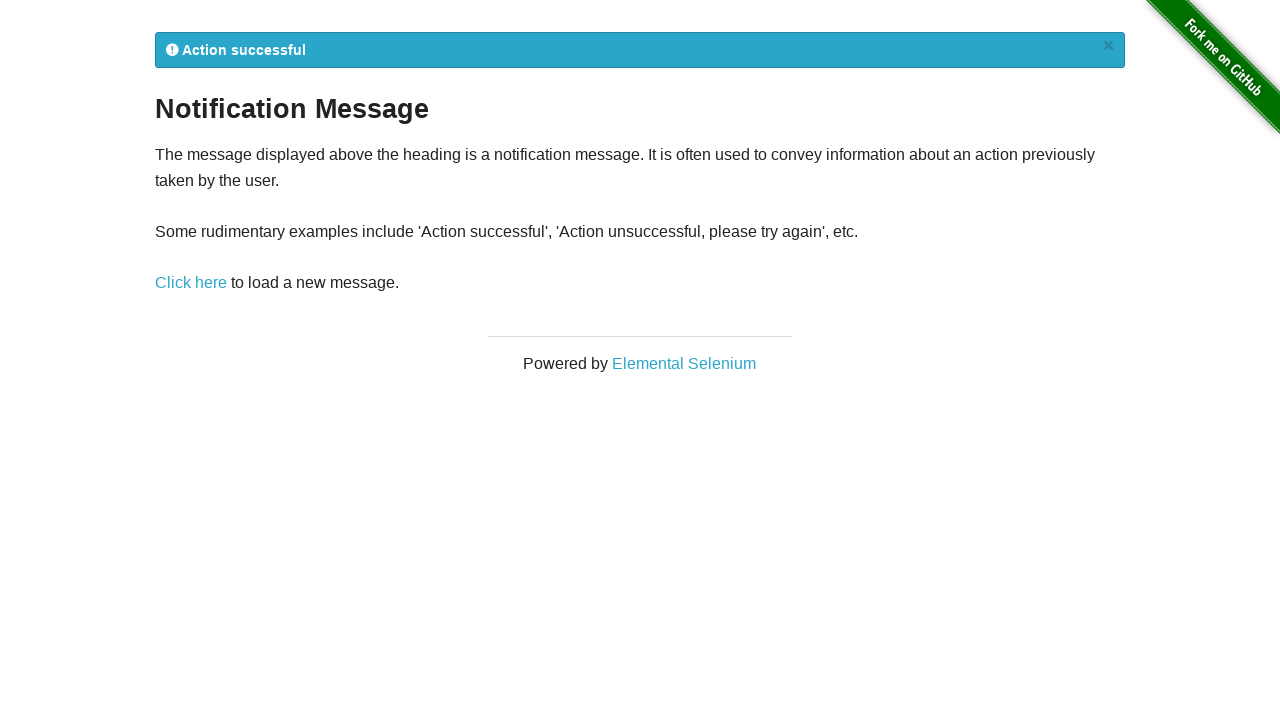

Located the notification message element
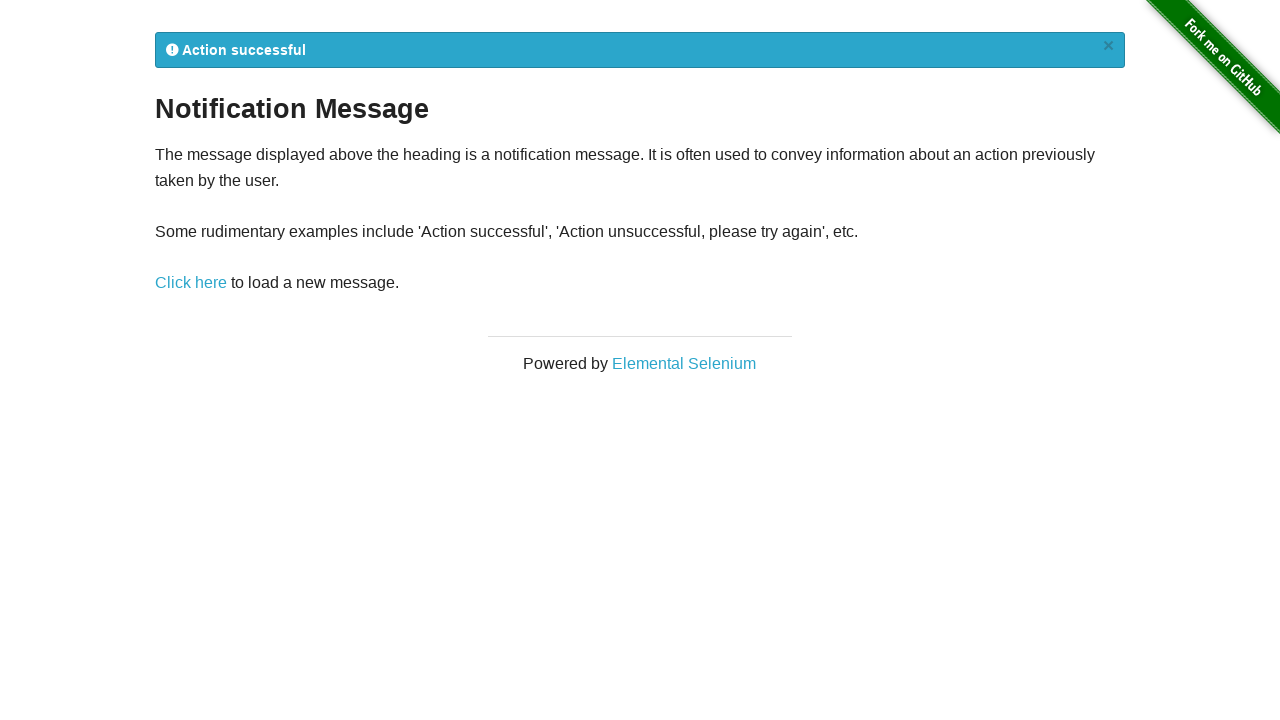

Notification message became visible on the page
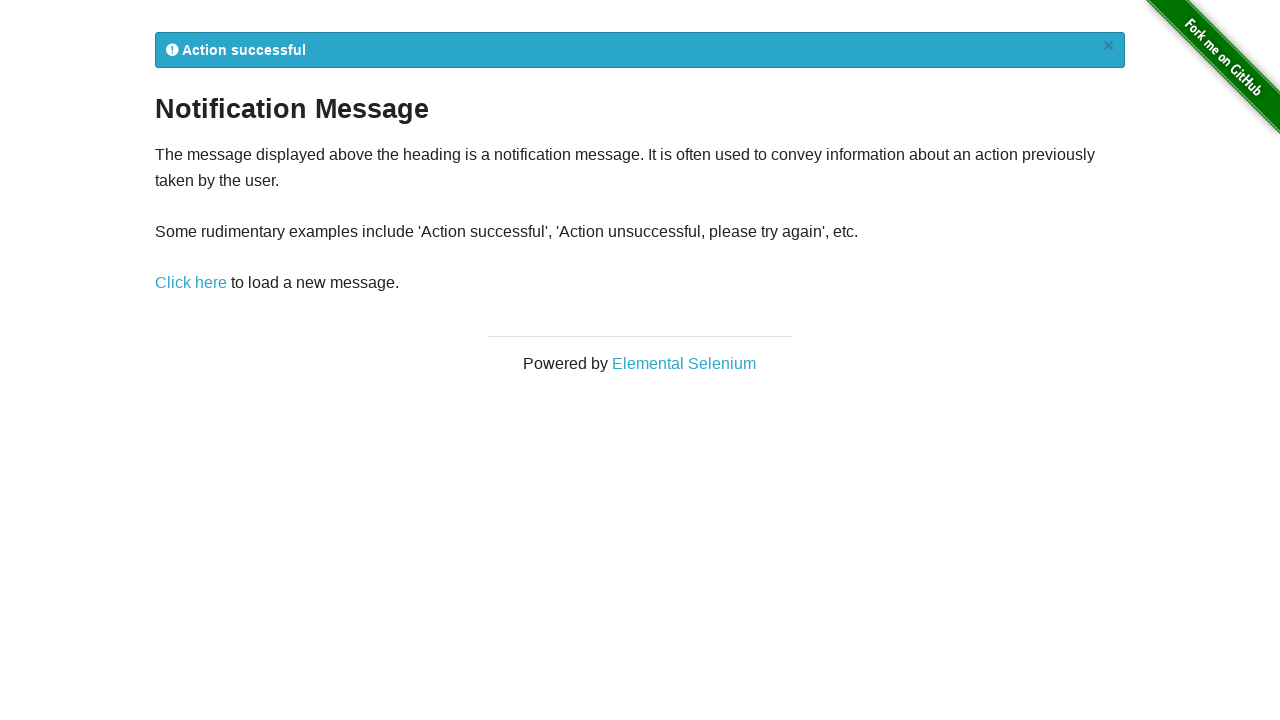

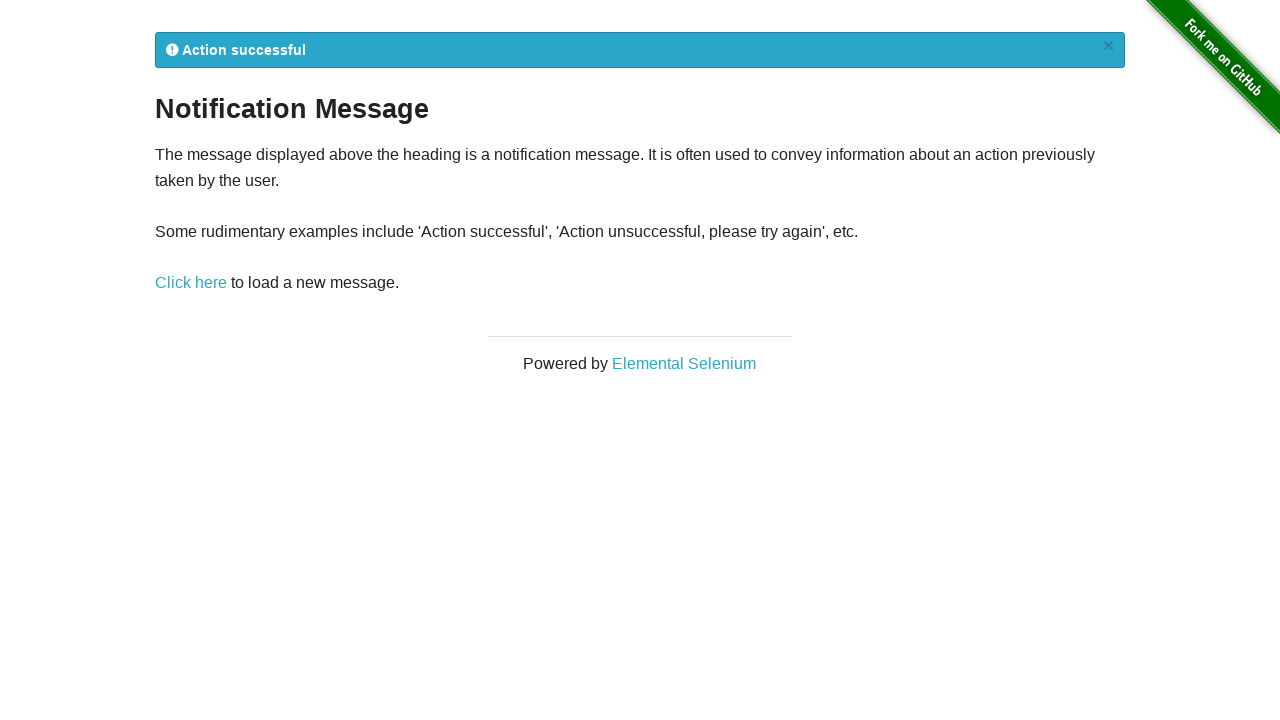